Tests that clicking Clear completed button removes completed items from the list

Starting URL: https://demo.playwright.dev/todomvc

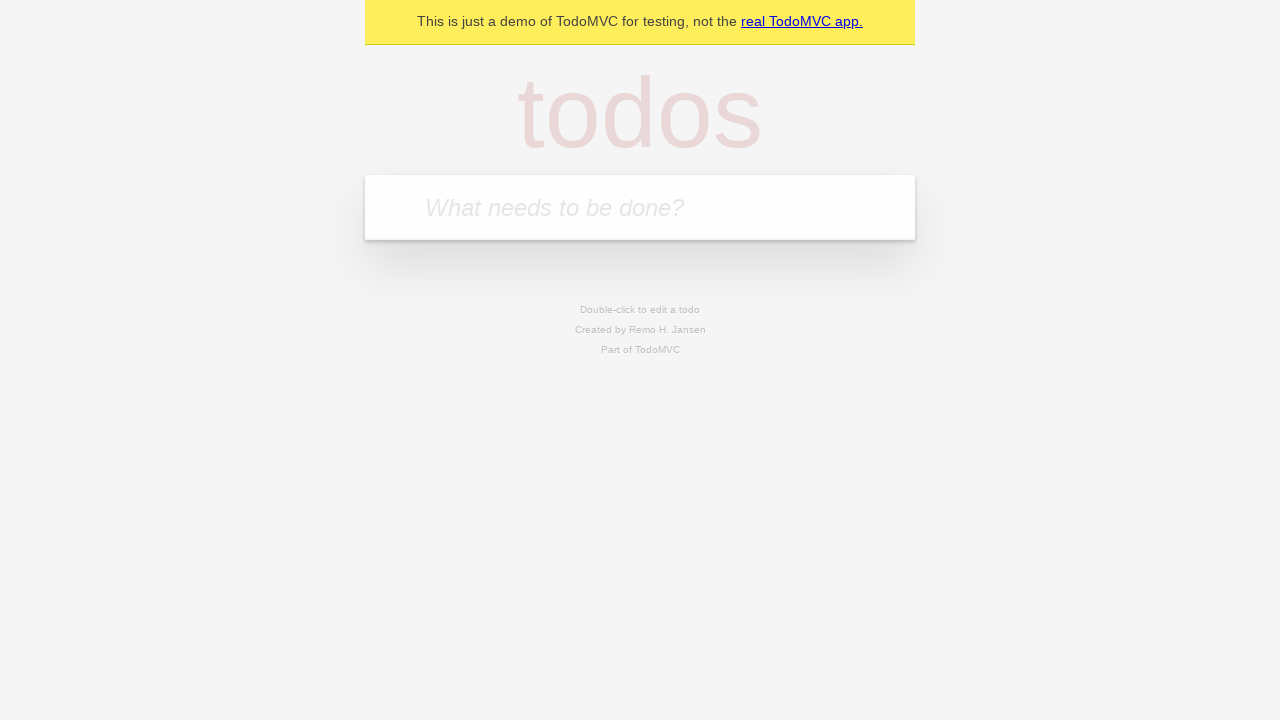

Filled todo input with 'buy some cheese' on internal:attr=[placeholder="What needs to be done?"i]
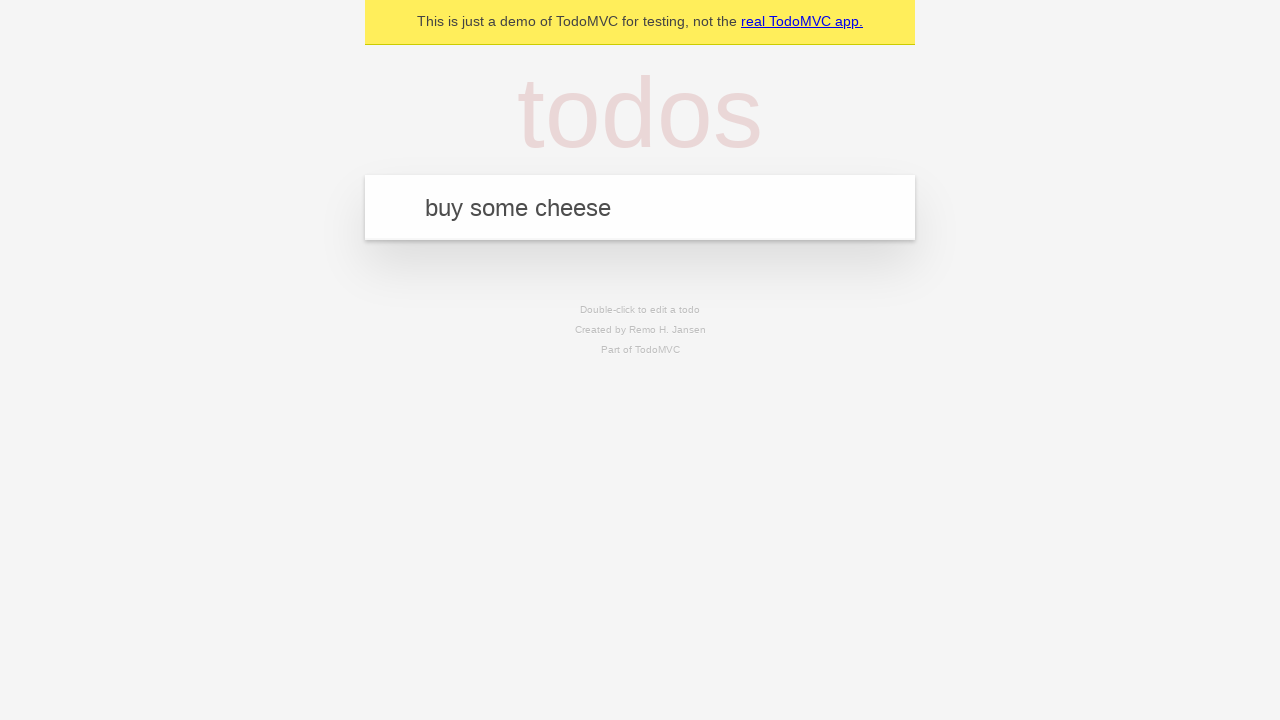

Pressed Enter to add first todo item on internal:attr=[placeholder="What needs to be done?"i]
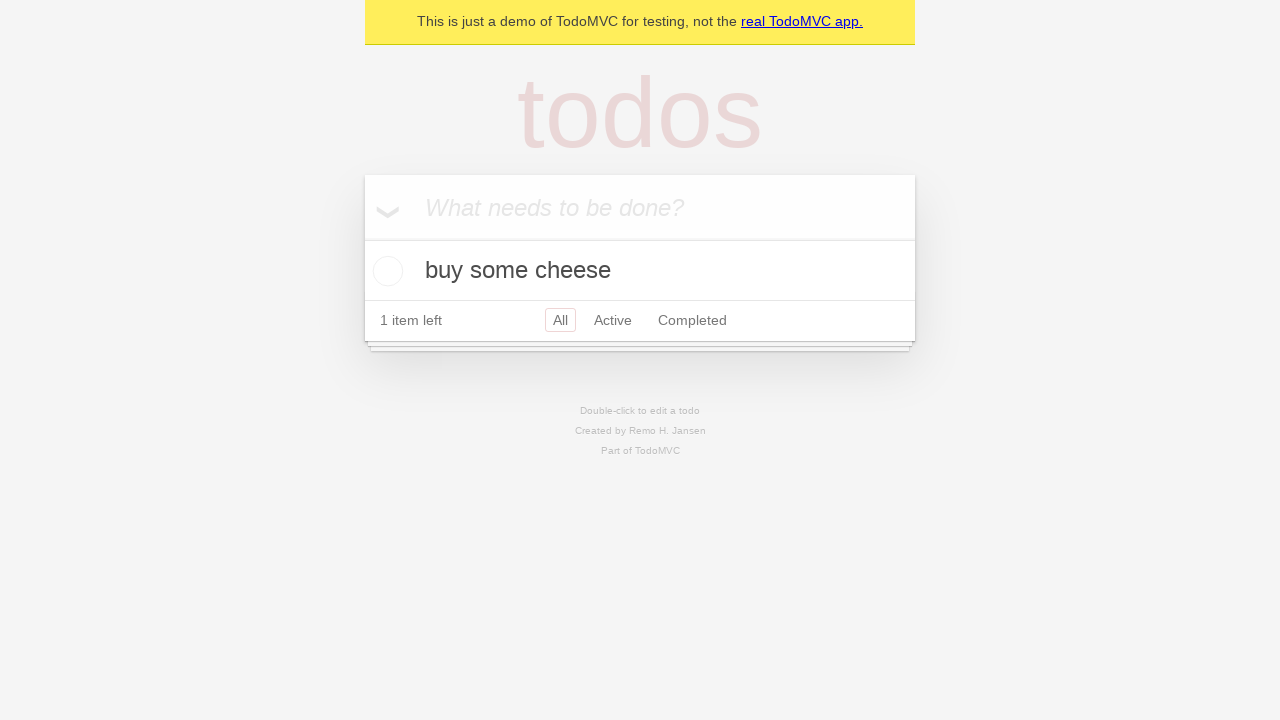

Filled todo input with 'feed the cat' on internal:attr=[placeholder="What needs to be done?"i]
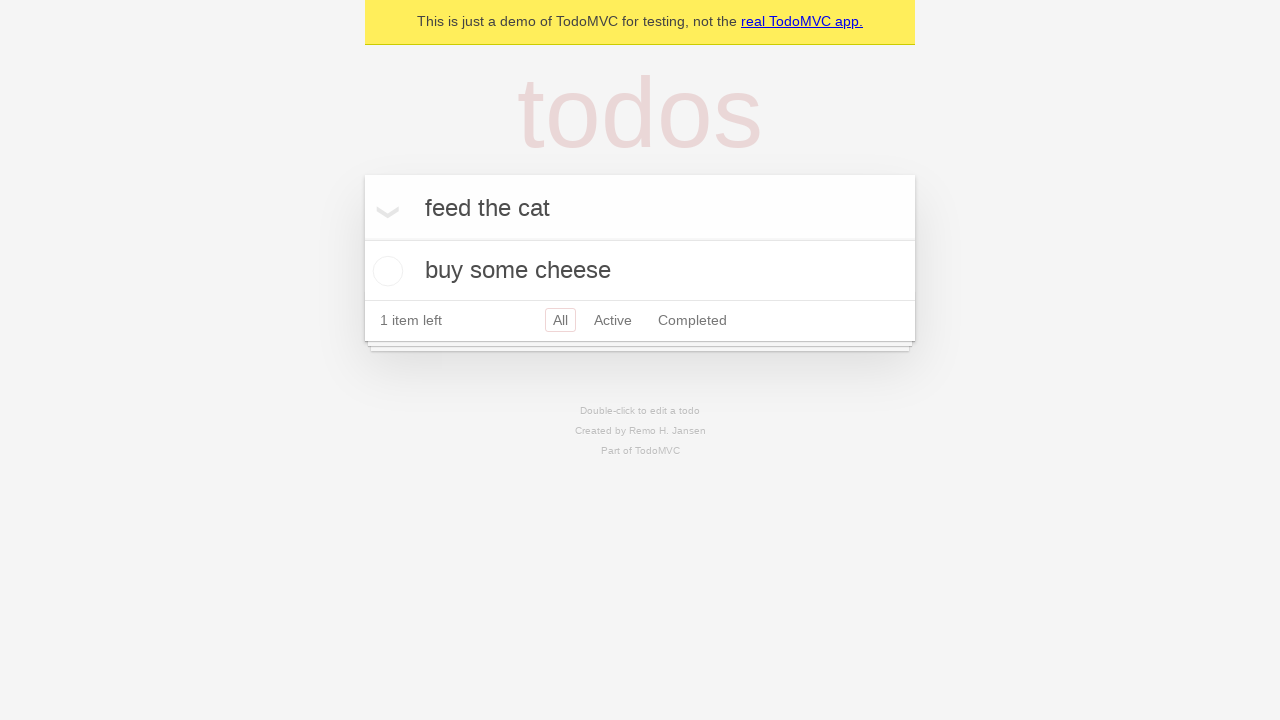

Pressed Enter to add second todo item on internal:attr=[placeholder="What needs to be done?"i]
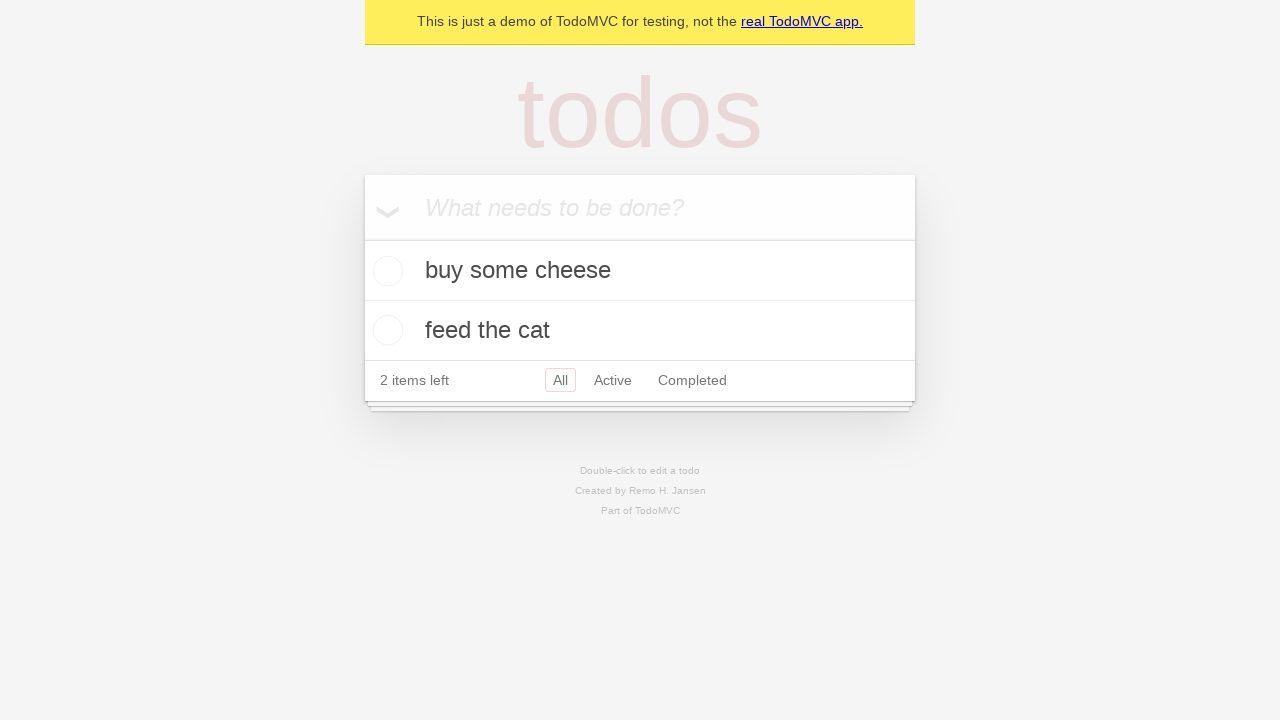

Filled todo input with 'book a doctors appointment' on internal:attr=[placeholder="What needs to be done?"i]
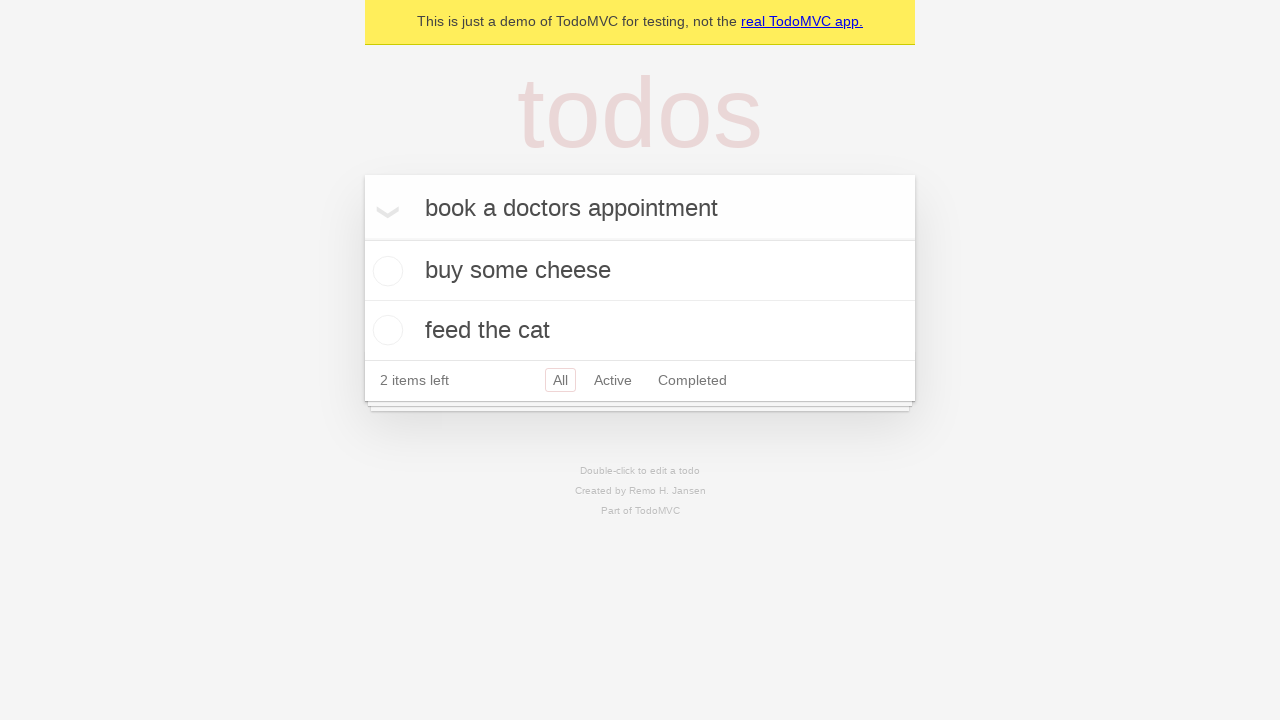

Pressed Enter to add third todo item on internal:attr=[placeholder="What needs to be done?"i]
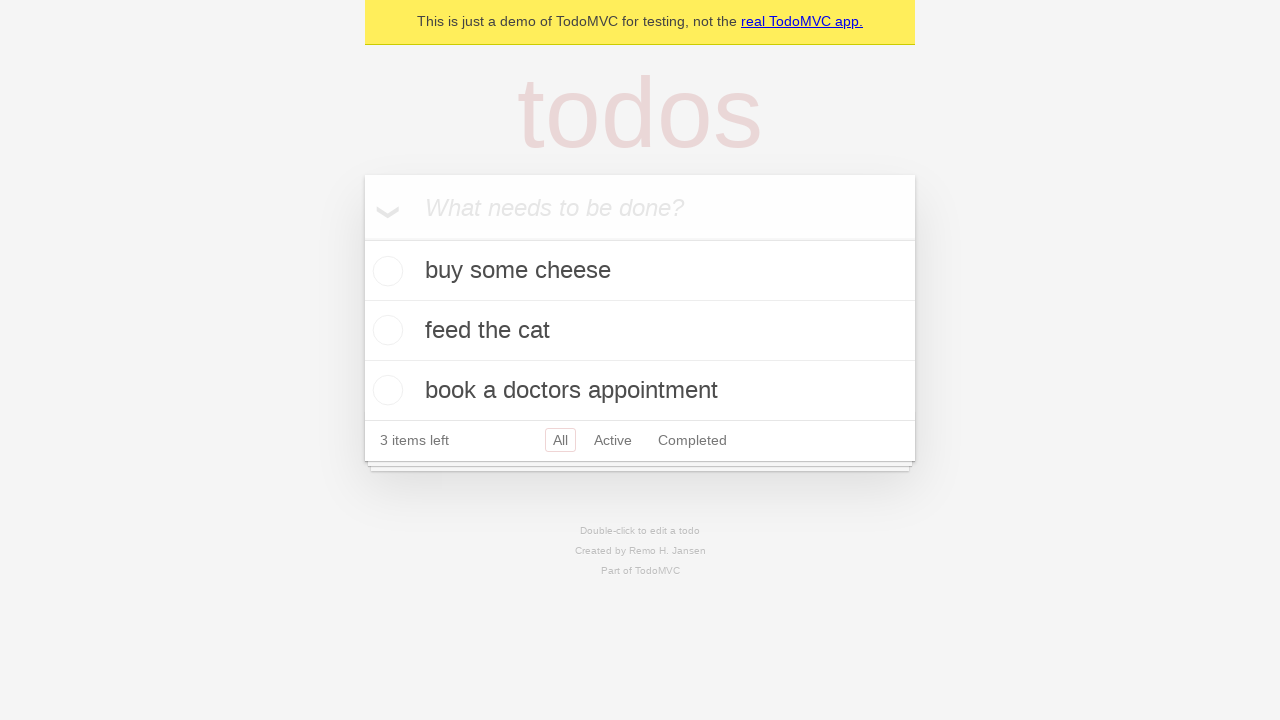

Checked the second todo item as completed at (385, 330) on internal:testid=[data-testid="todo-item"s] >> nth=1 >> internal:role=checkbox
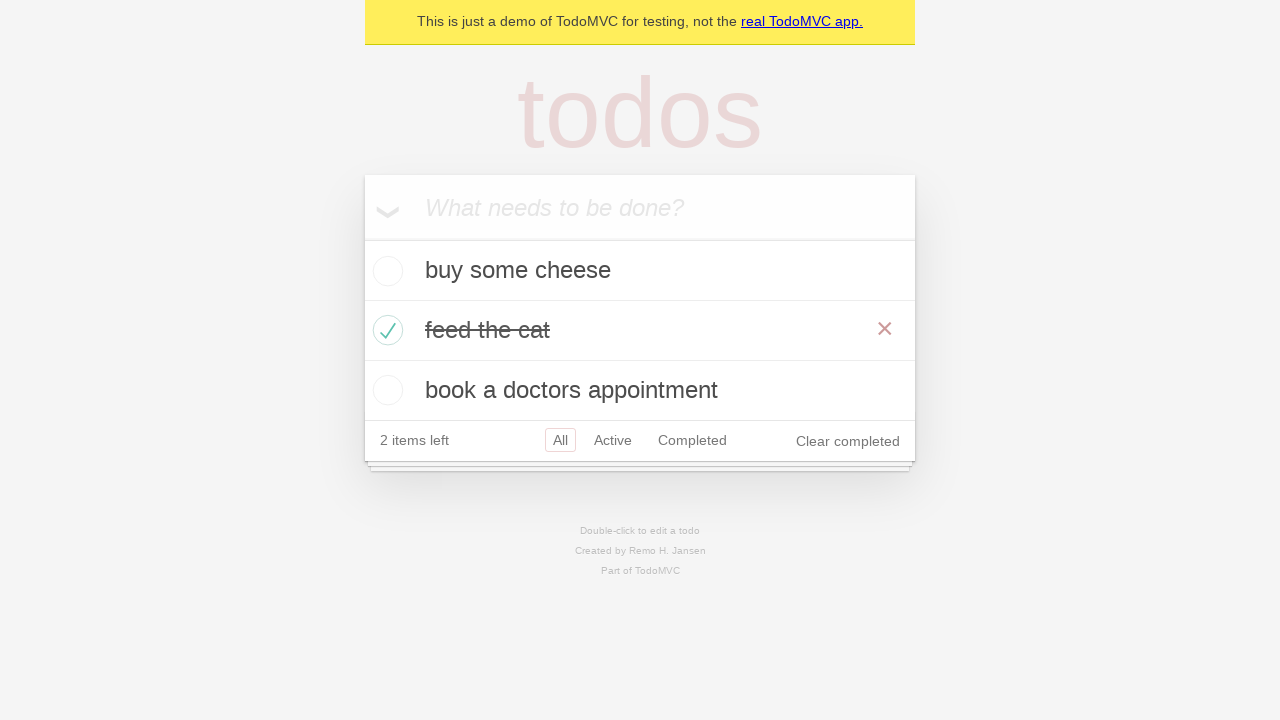

Clicked Clear completed button to remove completed items at (848, 441) on internal:role=button[name="Clear completed"i]
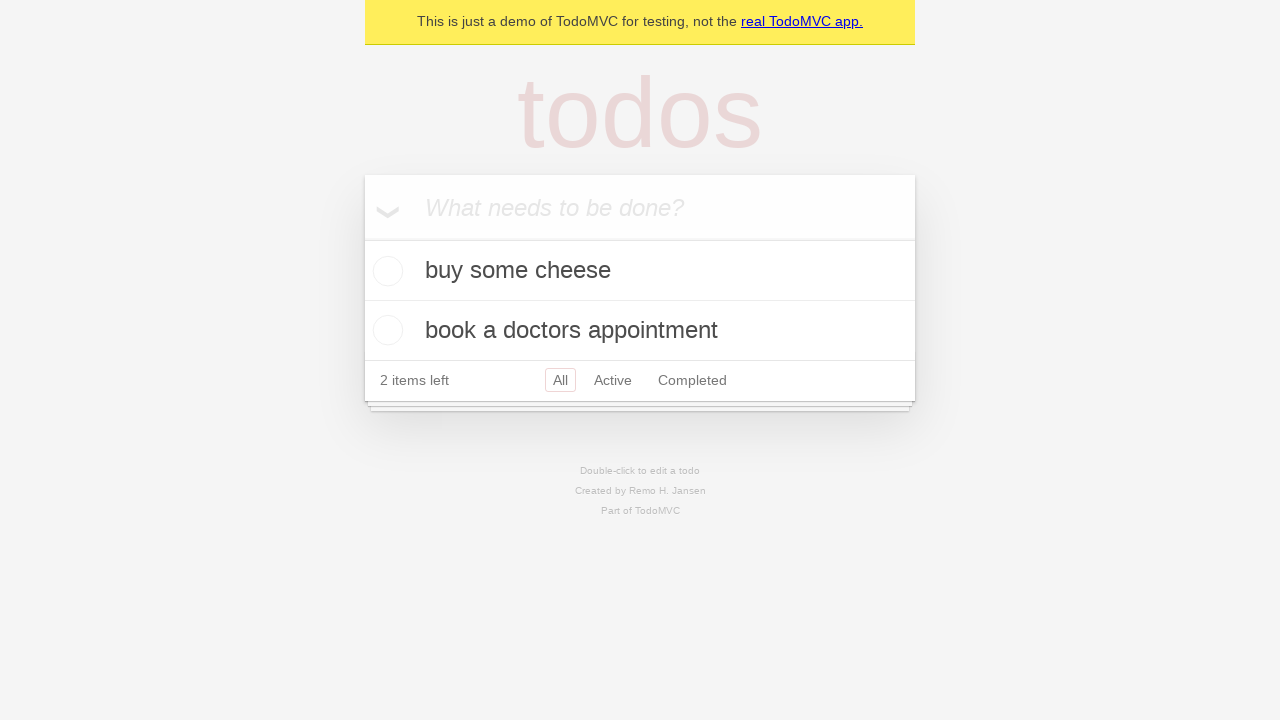

Verified that only 2 todo items remain after clearing completed
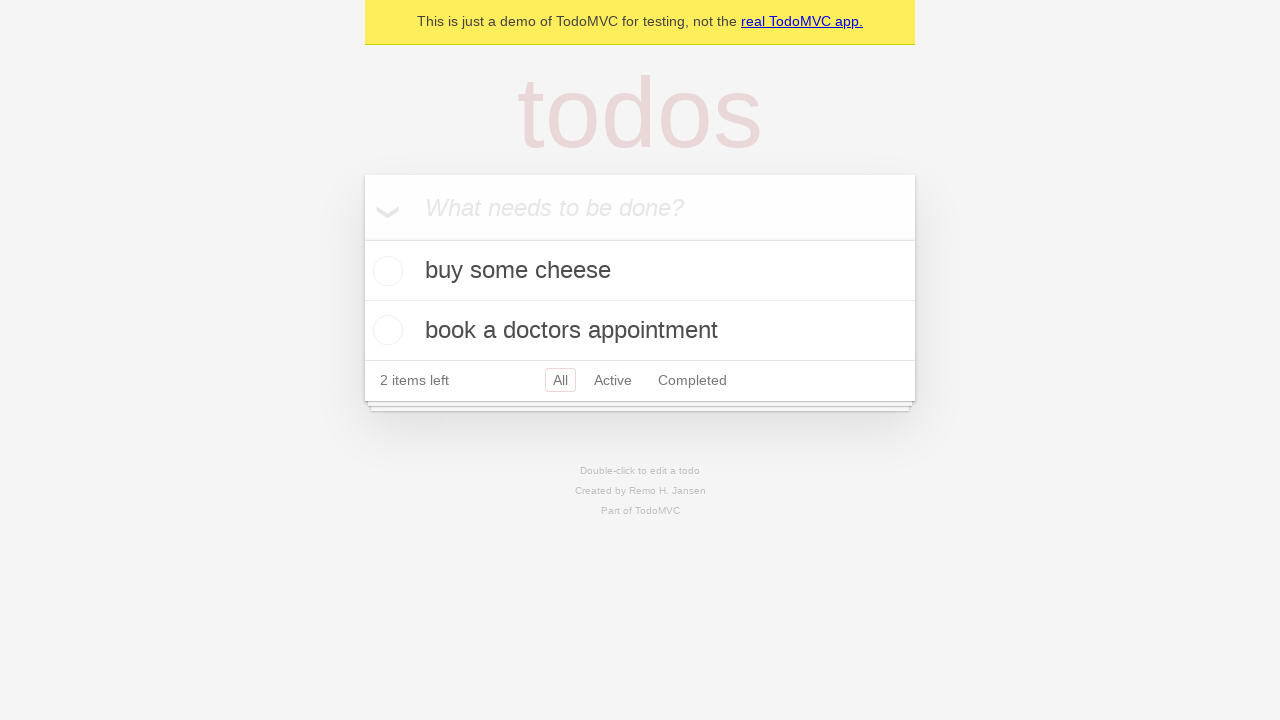

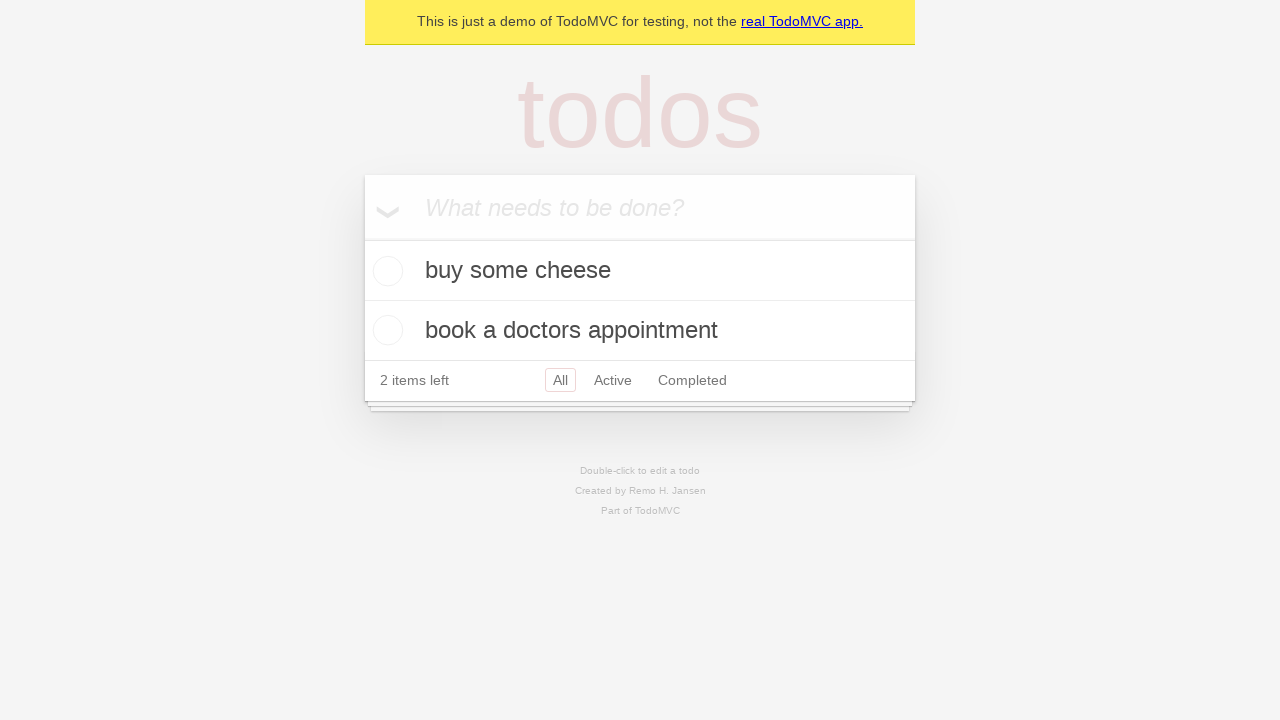